Tests iframe functionality by navigating to the iFrame page, switching into the iframe, and verifying the default content text

Starting URL: http://the-internet.herokuapp.com/frames

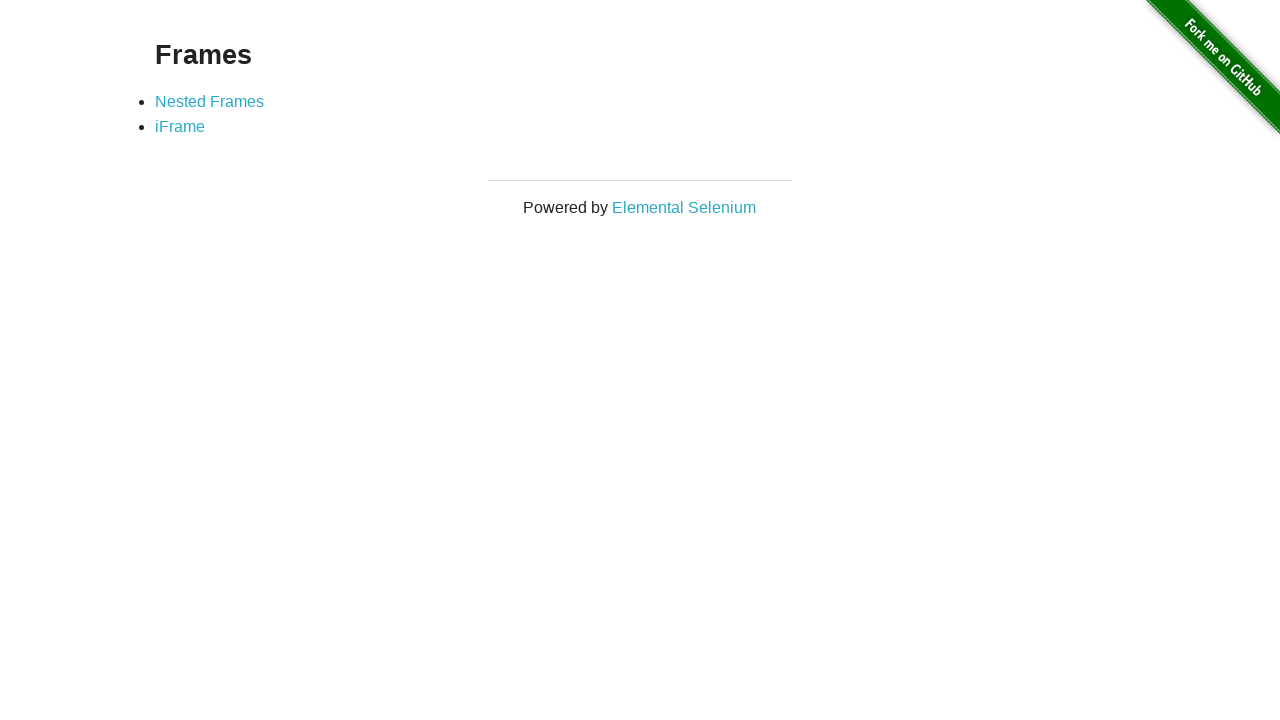

Navigated to frames page
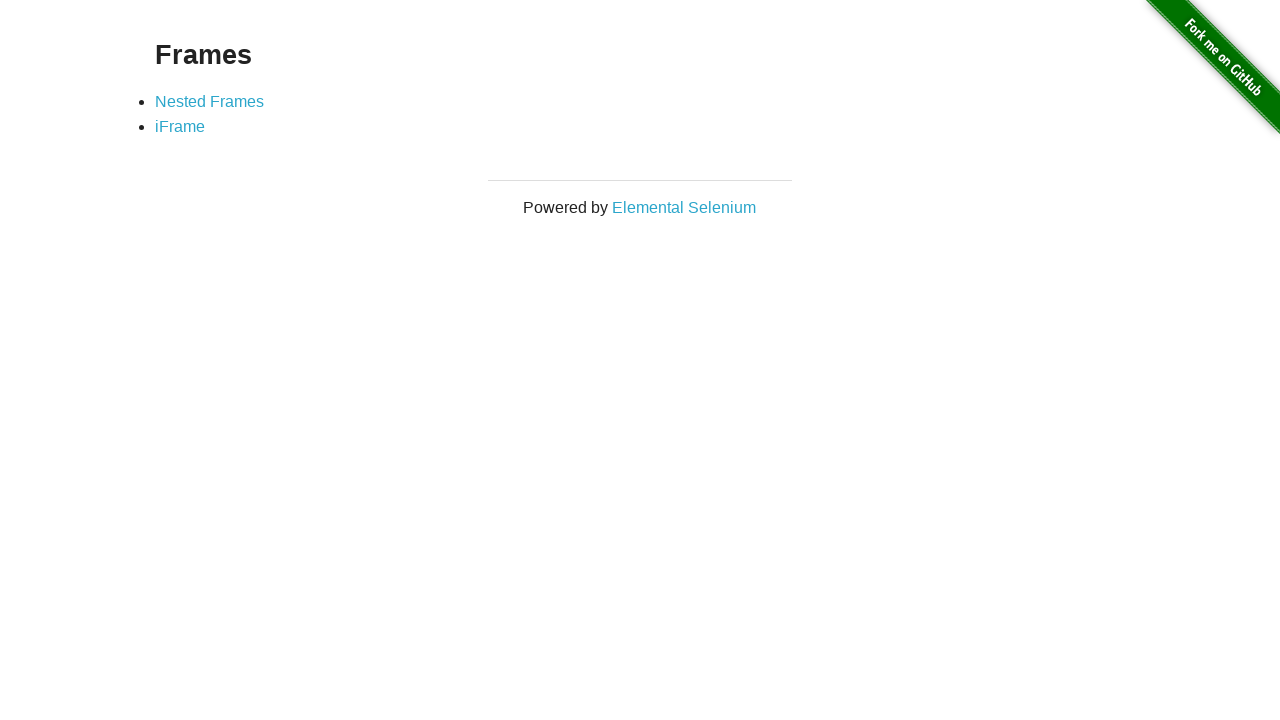

Clicked iFrame link at (180, 127) on text=iFrame
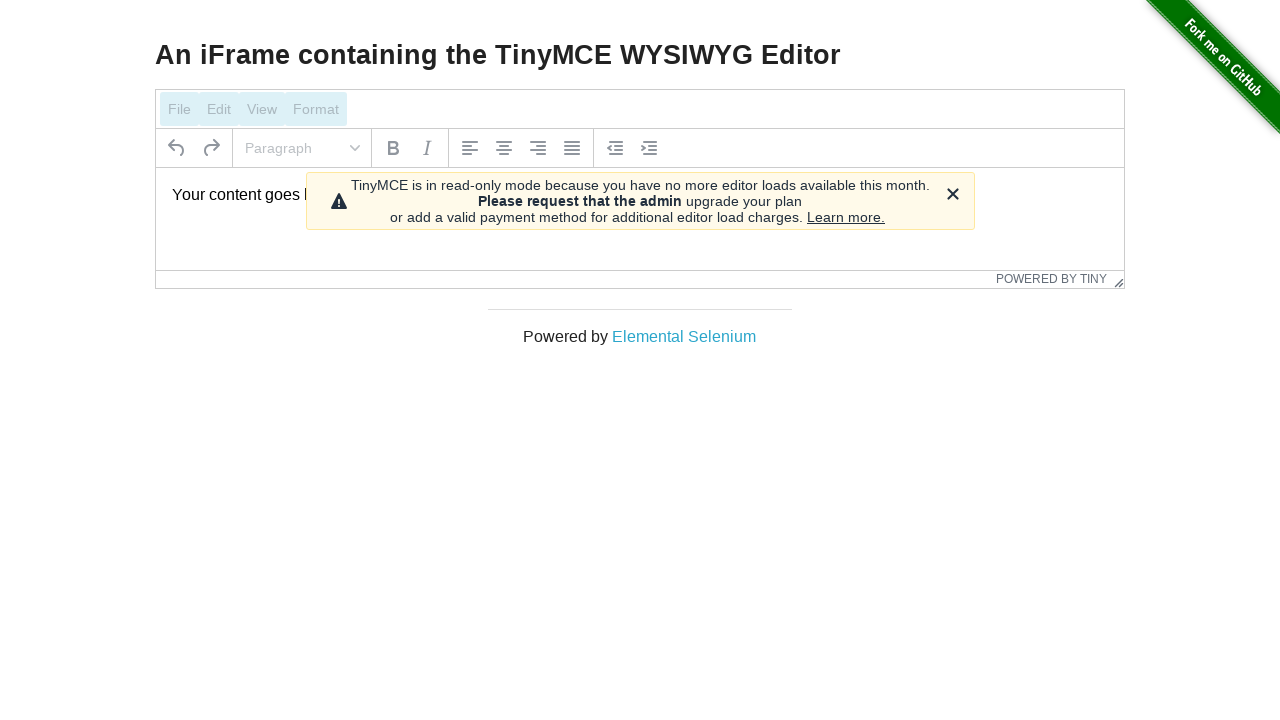

Located iframe with selector #mce_0_ifr
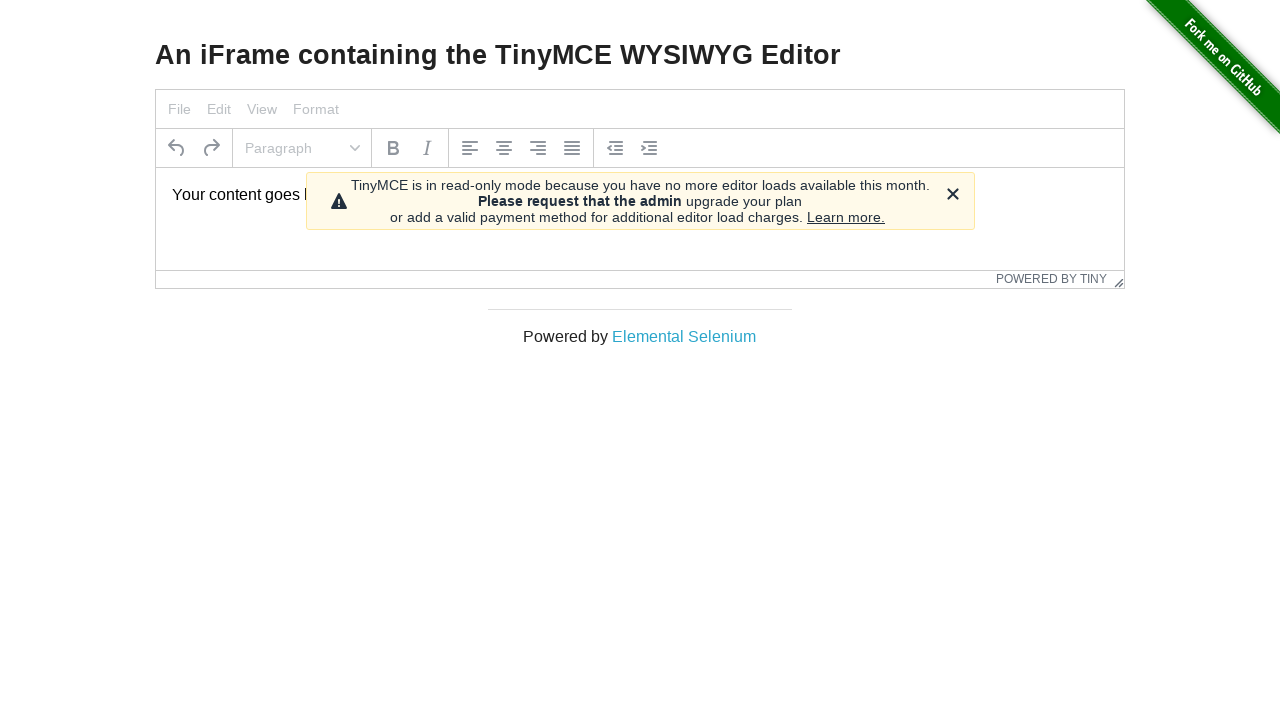

Located paragraph element inside iframe
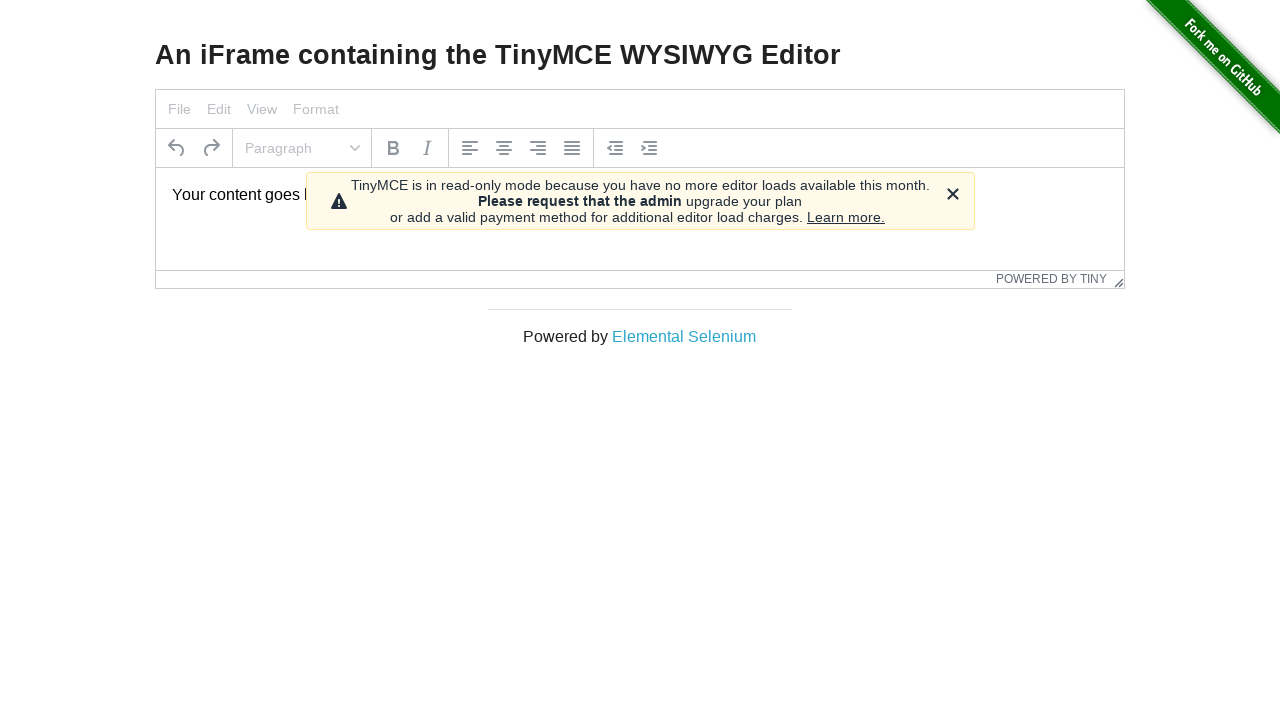

Paragraph element loaded and ready
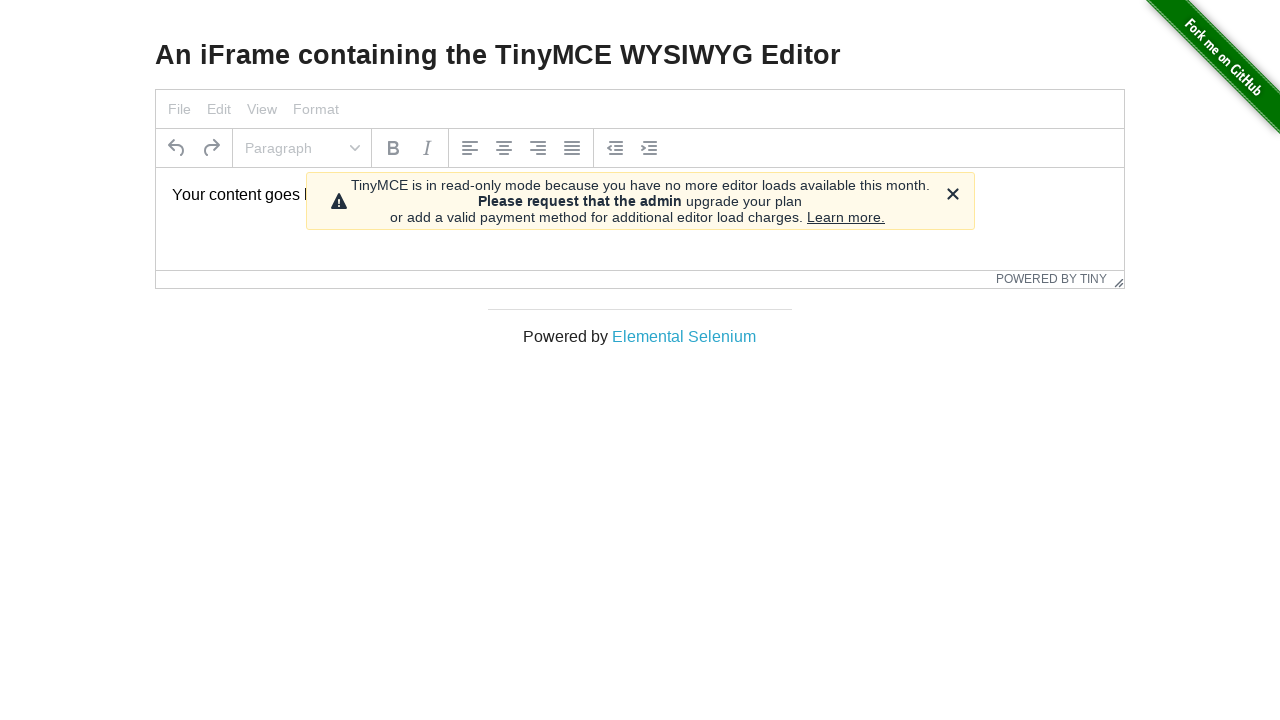

Verified default content text in iframe: 'Your content goes here.'
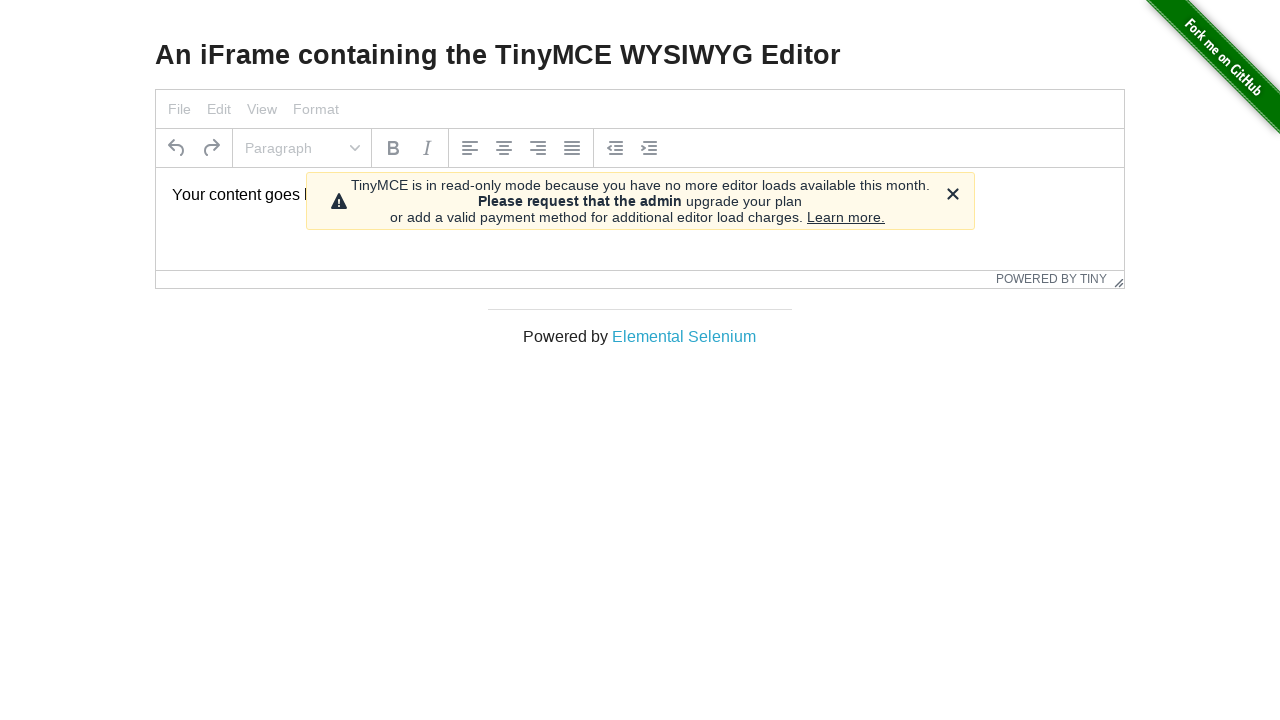

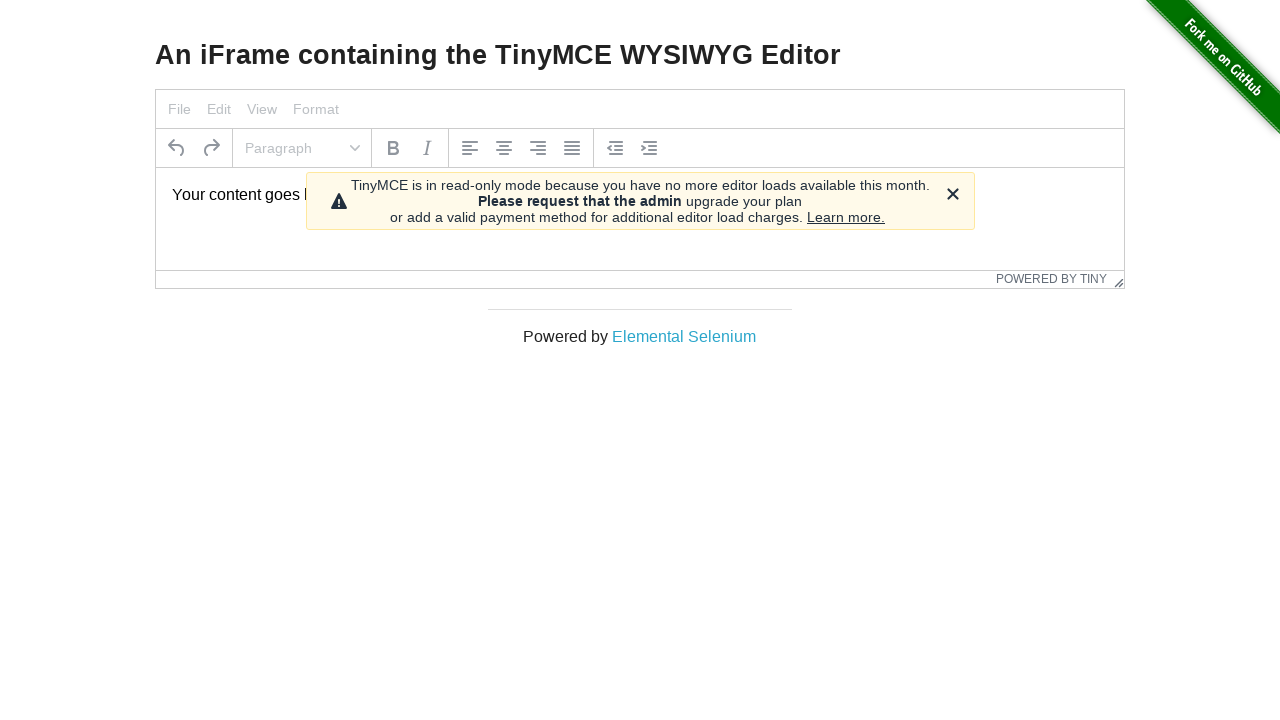